Tests adding a new todo item by filling the input field and pressing Enter, then verifies the todo appears in the list

Starting URL: https://todomvc.com/examples/react/dist/#/

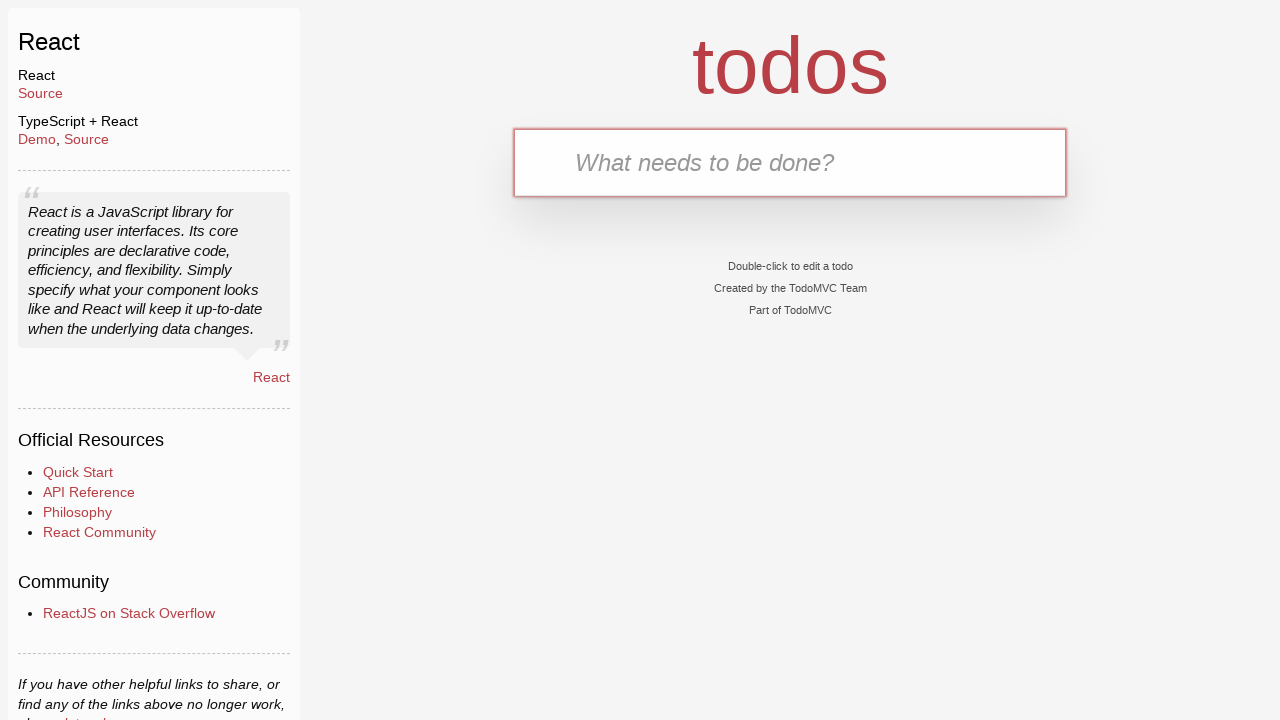

Filled new todo input field with 'New Task' on .new-todo
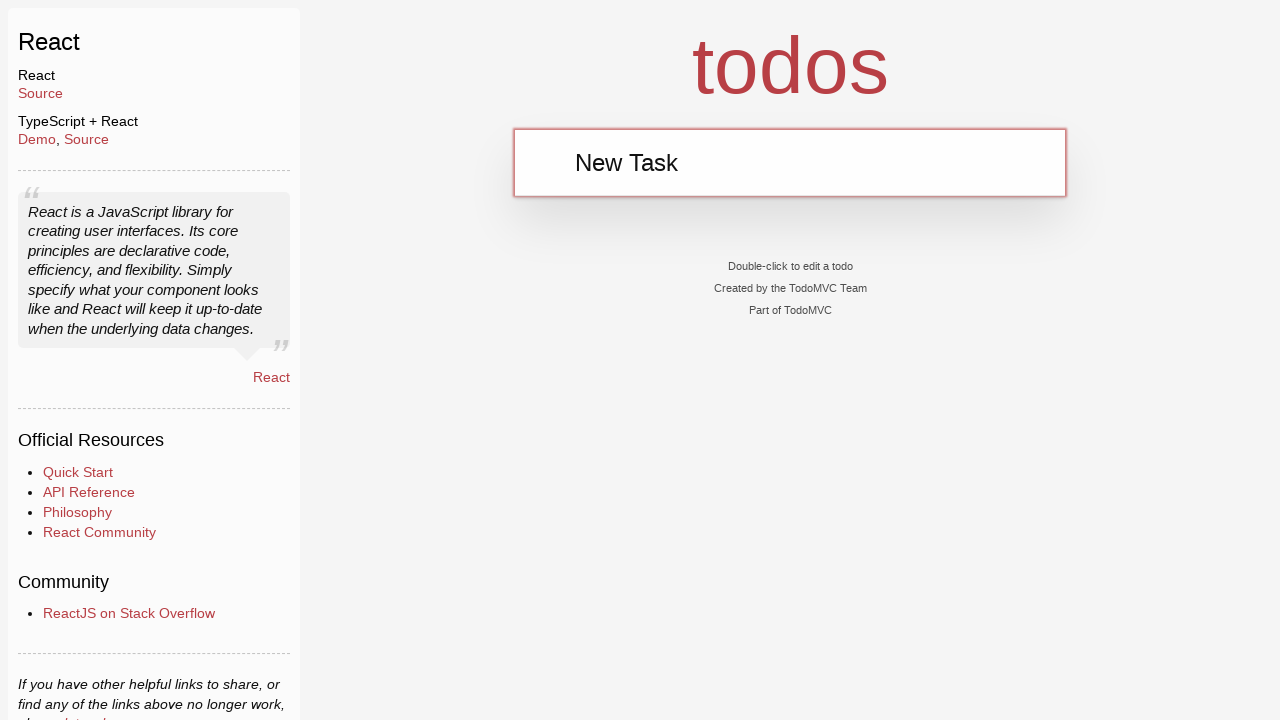

Pressed Enter to add the new todo on .new-todo
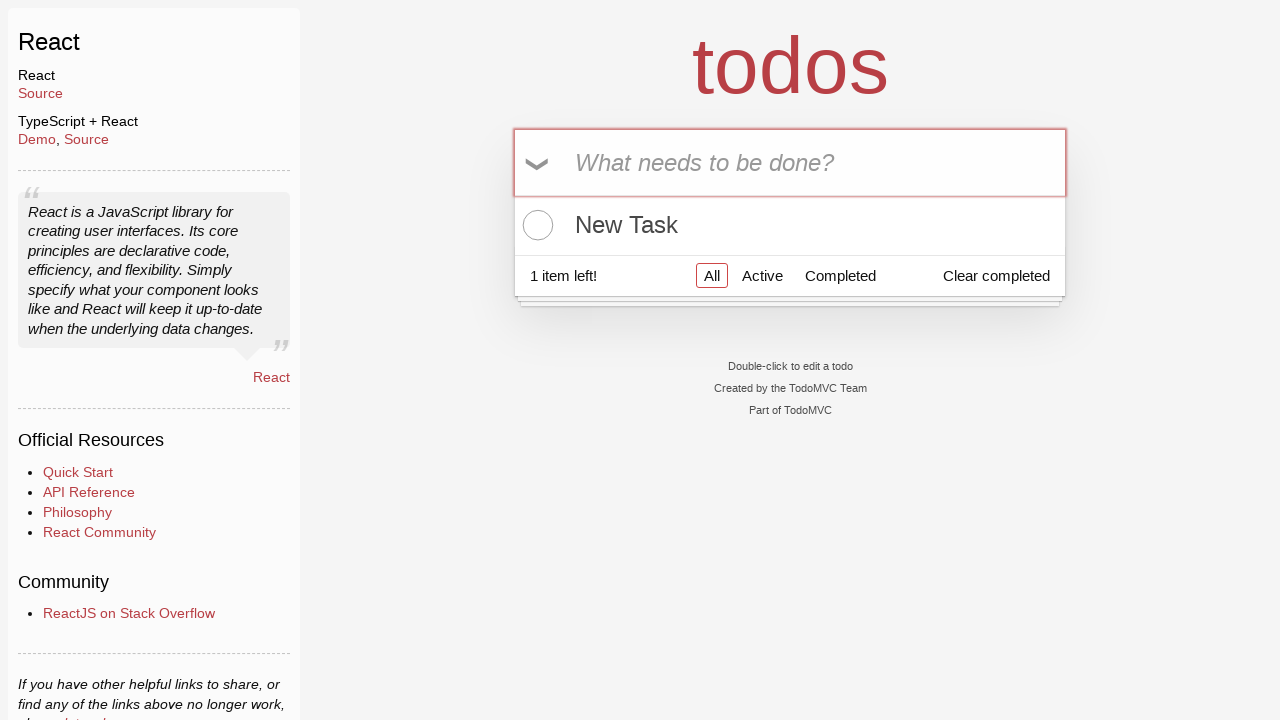

Todo item appeared in the list
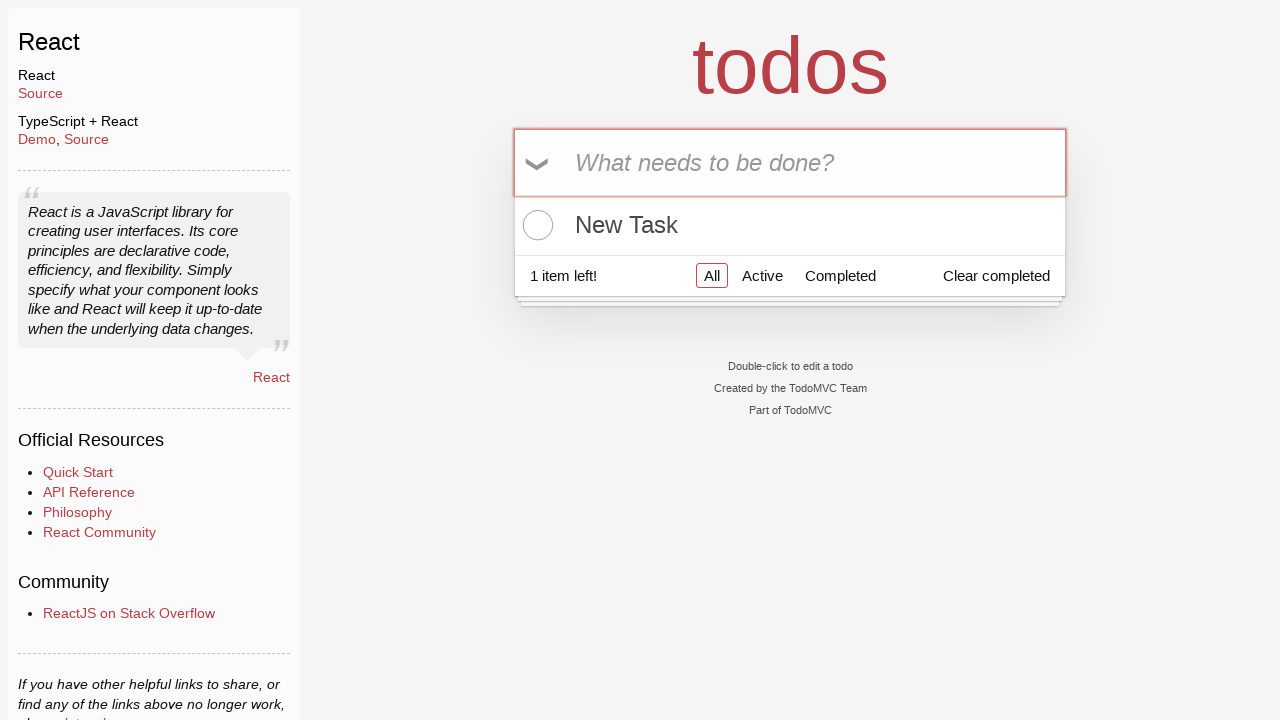

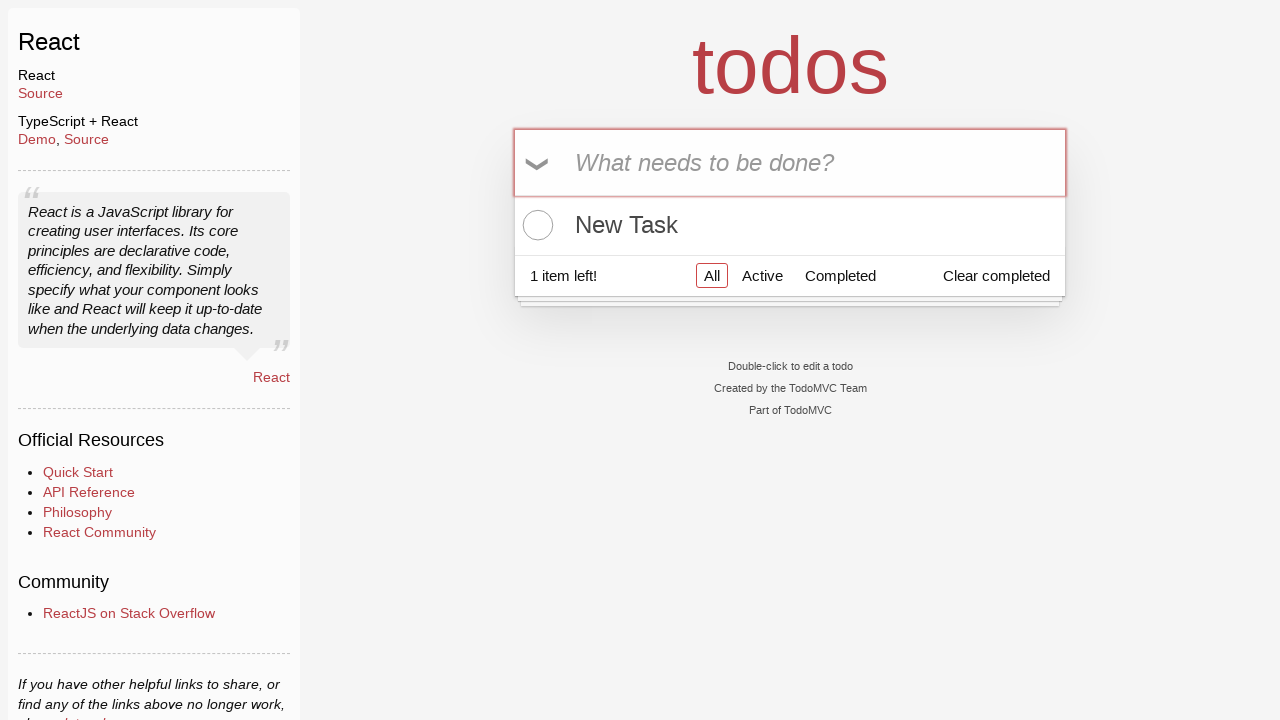